Tests the login form validation by attempting to submit with empty username and password fields, verifying that an appropriate error message is displayed.

Starting URL: https://www.saucedemo.com/

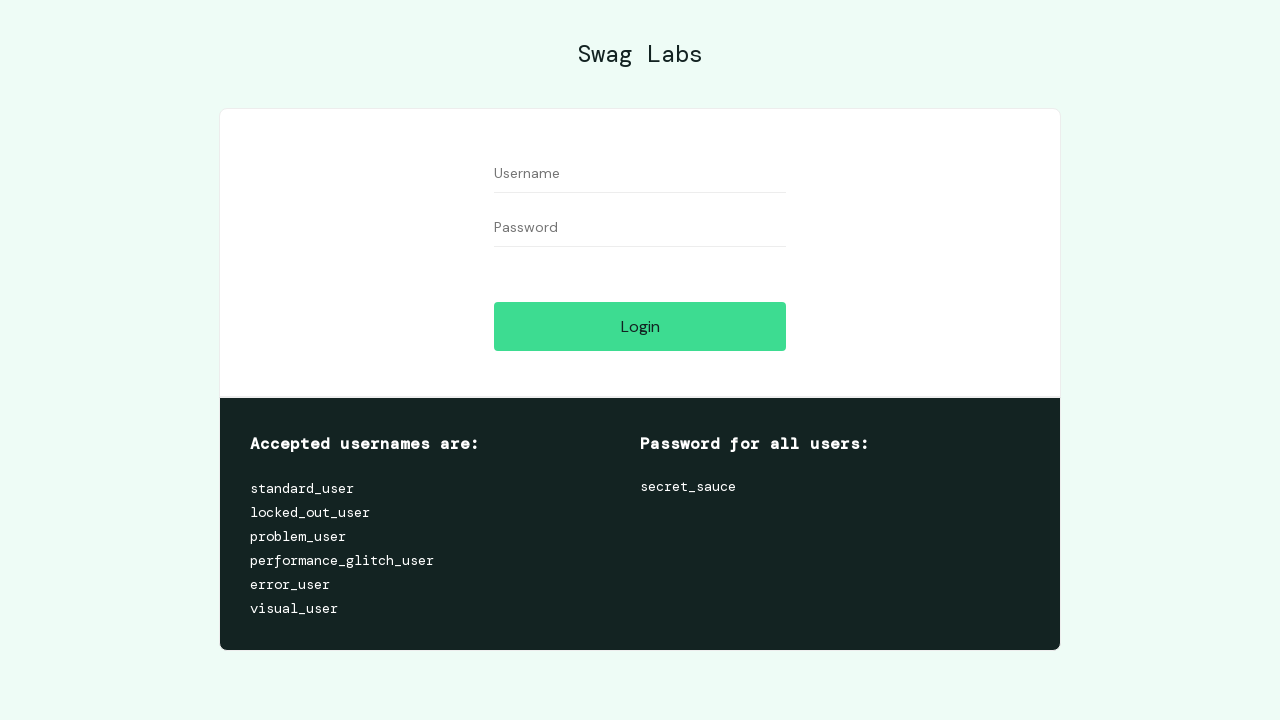

Clicked on the login form at (640, 260) on form
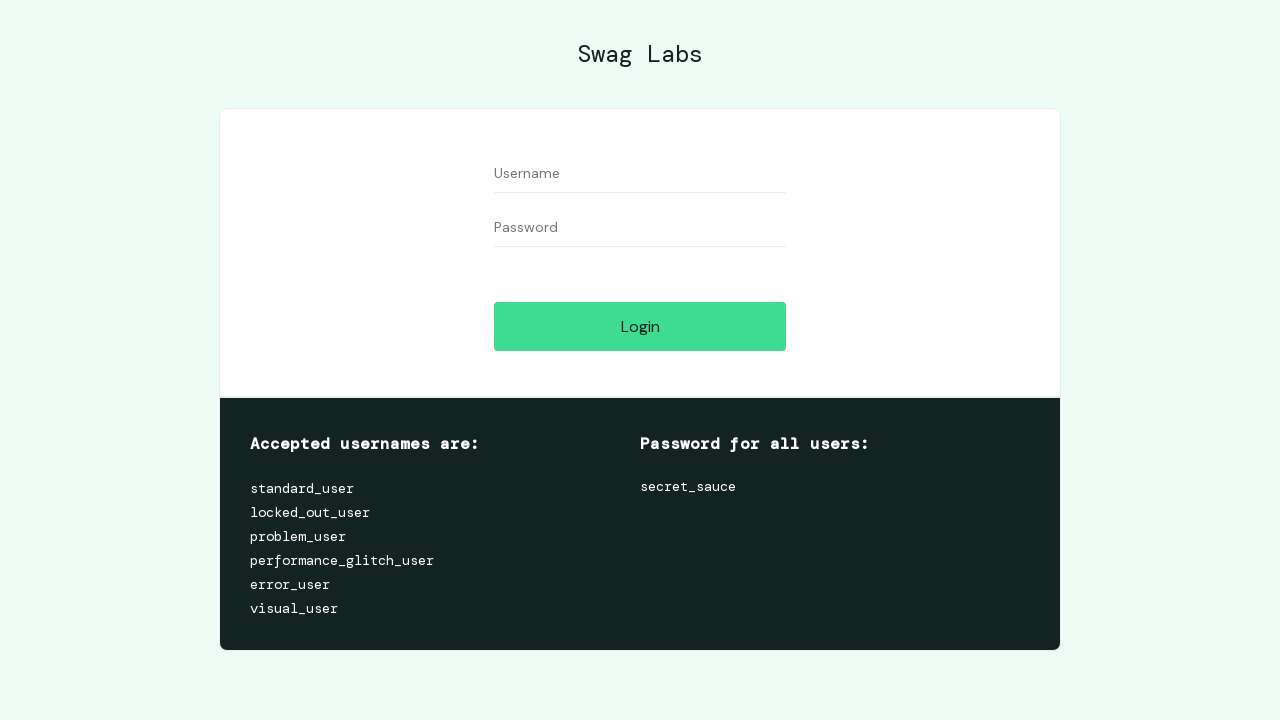

Clicked on username field without entering data at (640, 174) on [data-test='username']
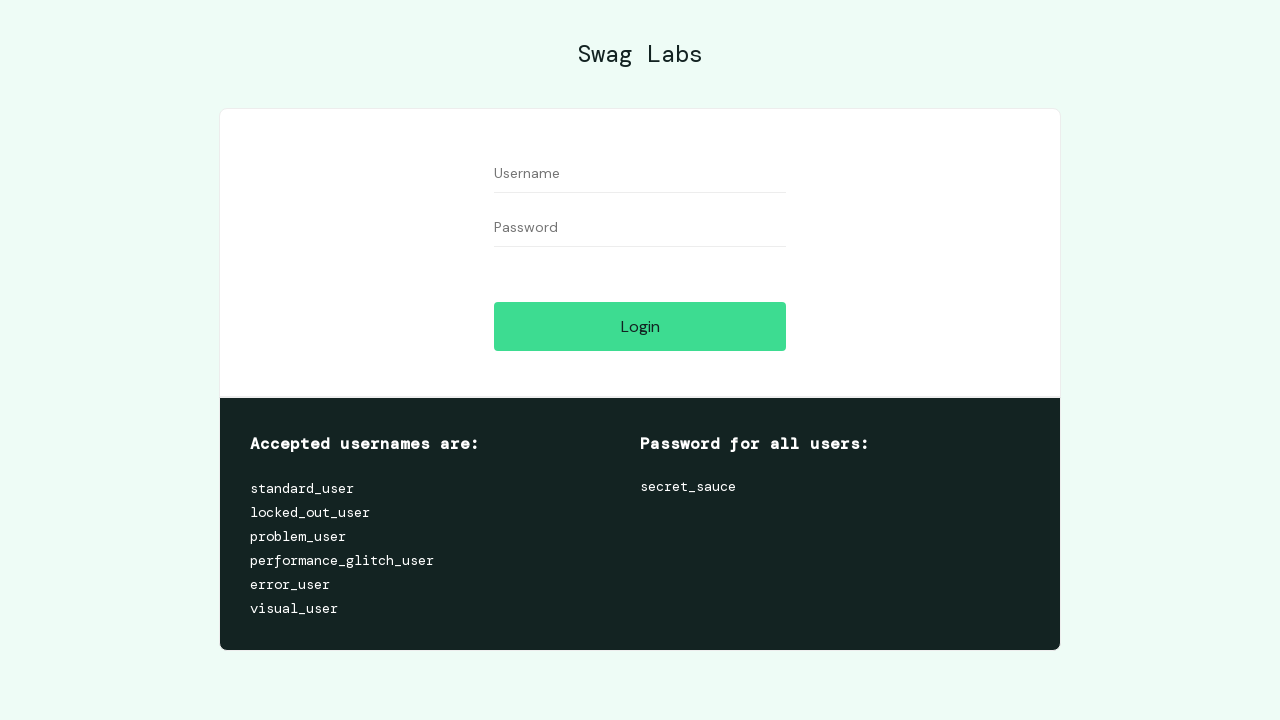

Clicked on password field without entering data at (640, 228) on [data-test='password']
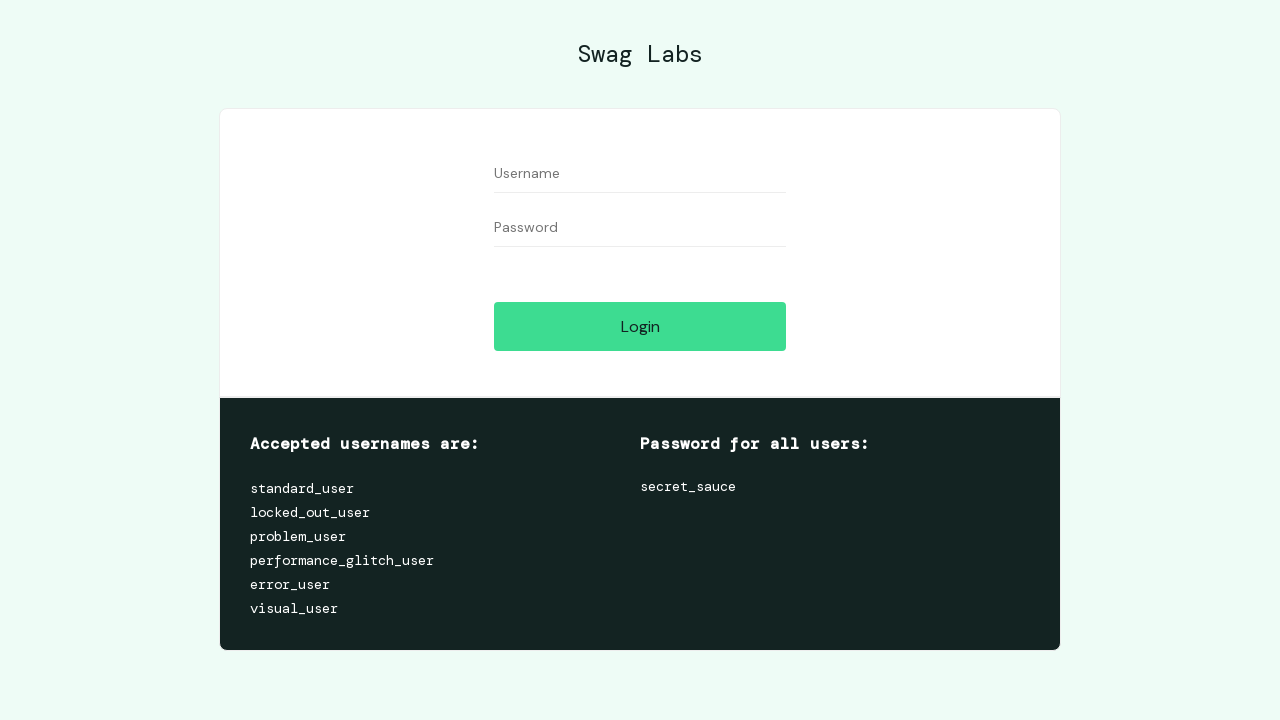

Clicked login button with empty username and password fields at (640, 326) on [data-test='login-button']
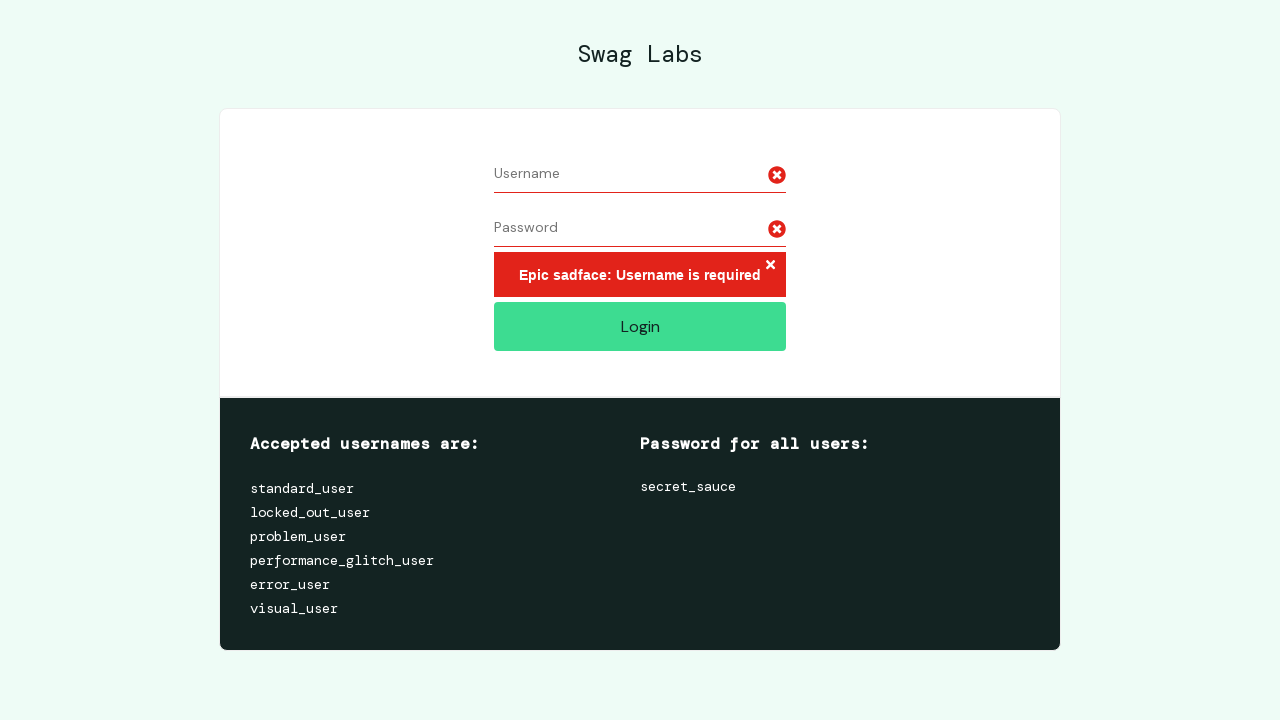

Error message element became visible
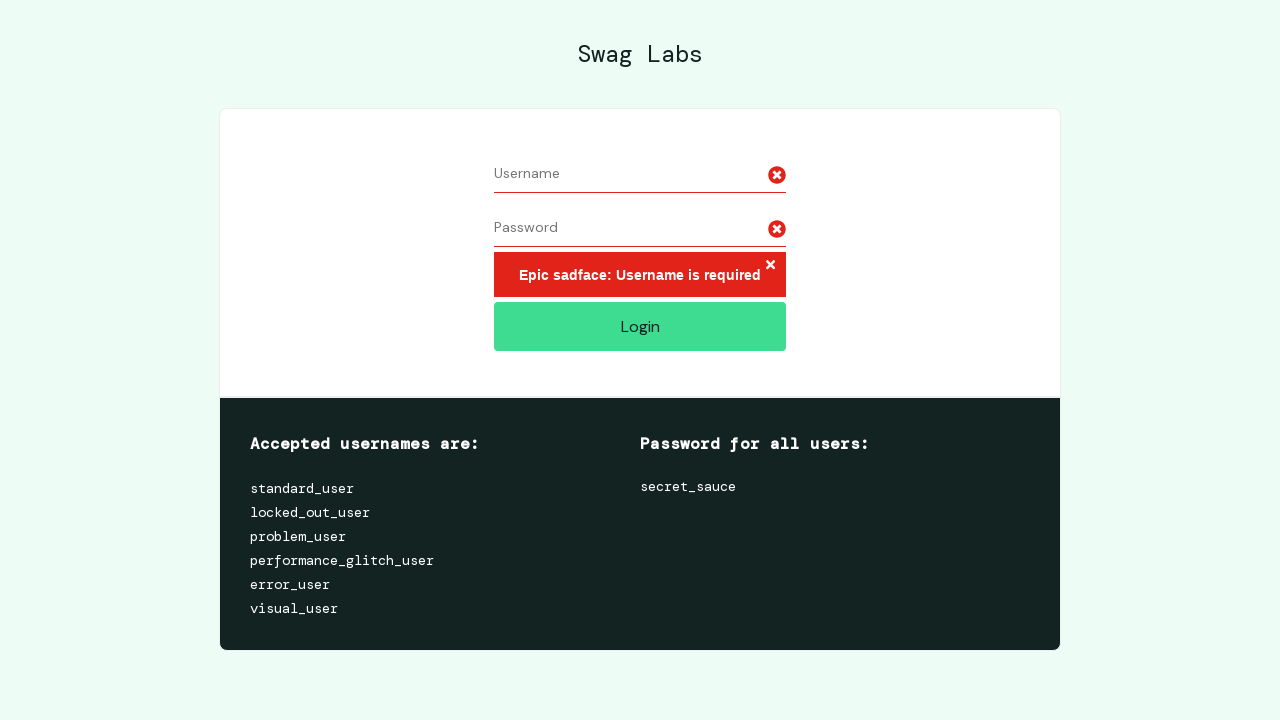

Verified error message displays 'Epic sadface: Username is required'
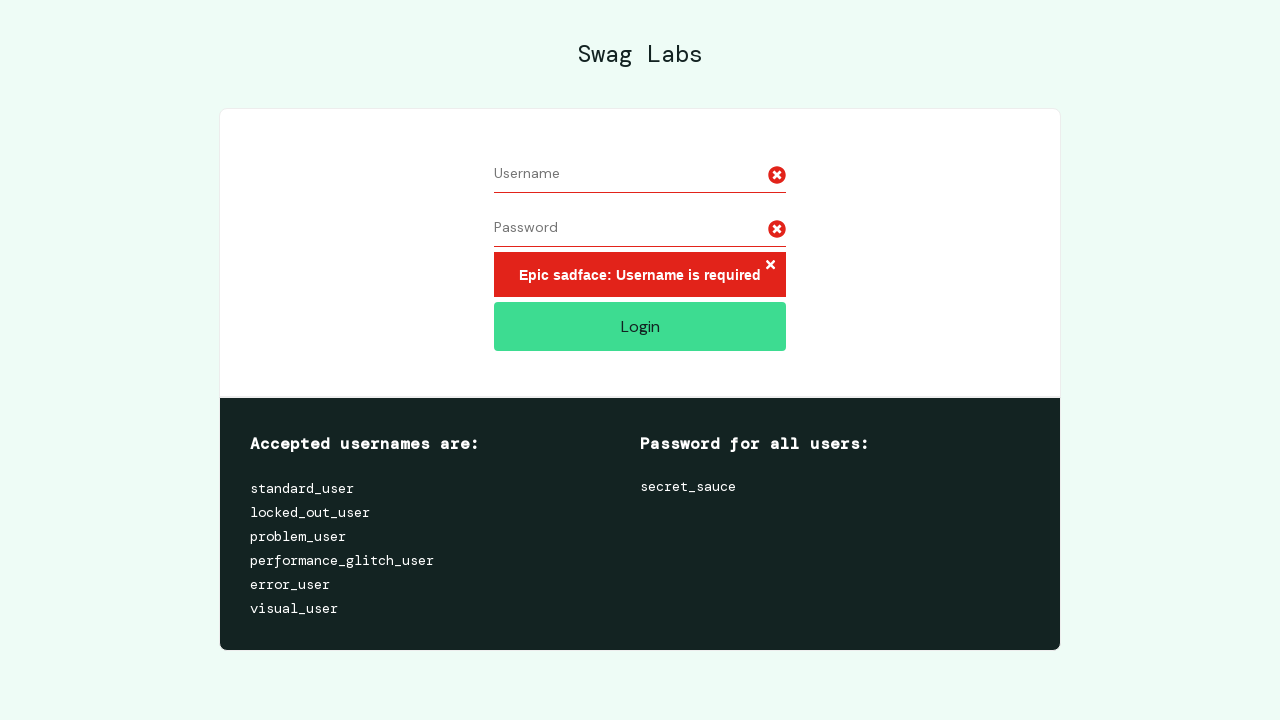

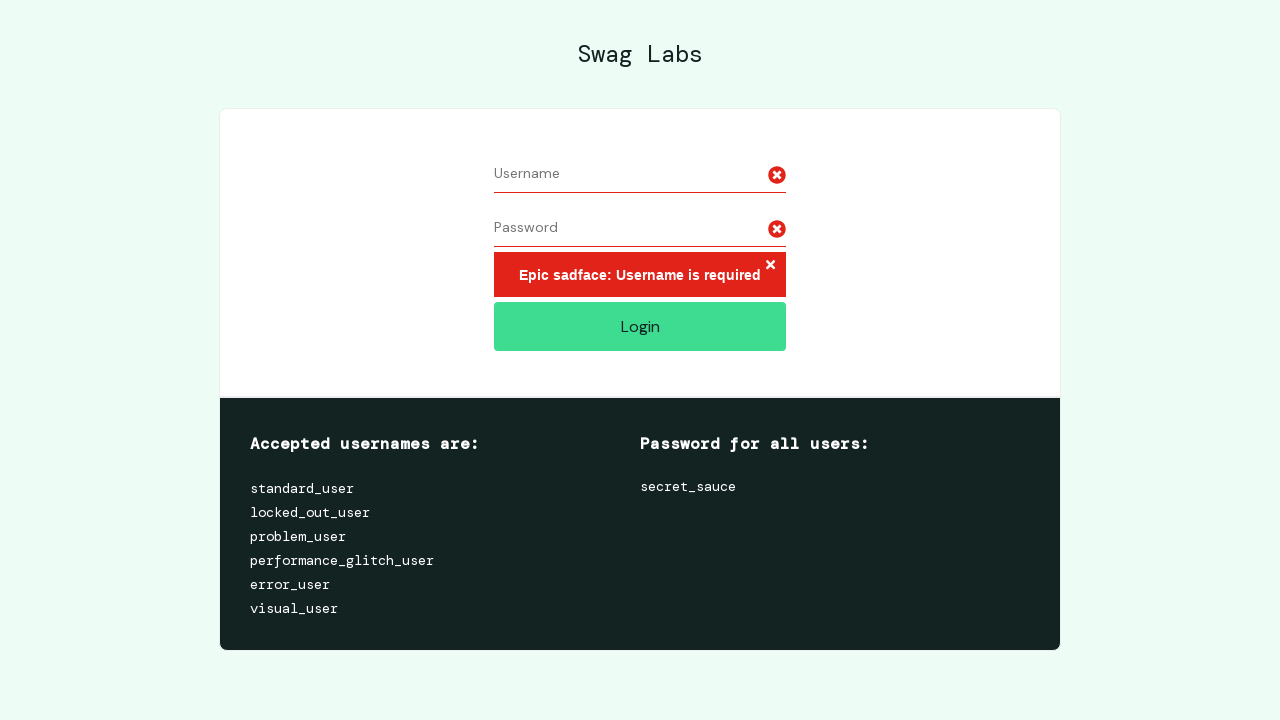